Navigates to BookMyShow India homepage and sets the browser window to fullscreen mode

Starting URL: https://in.bookmyshow.com/

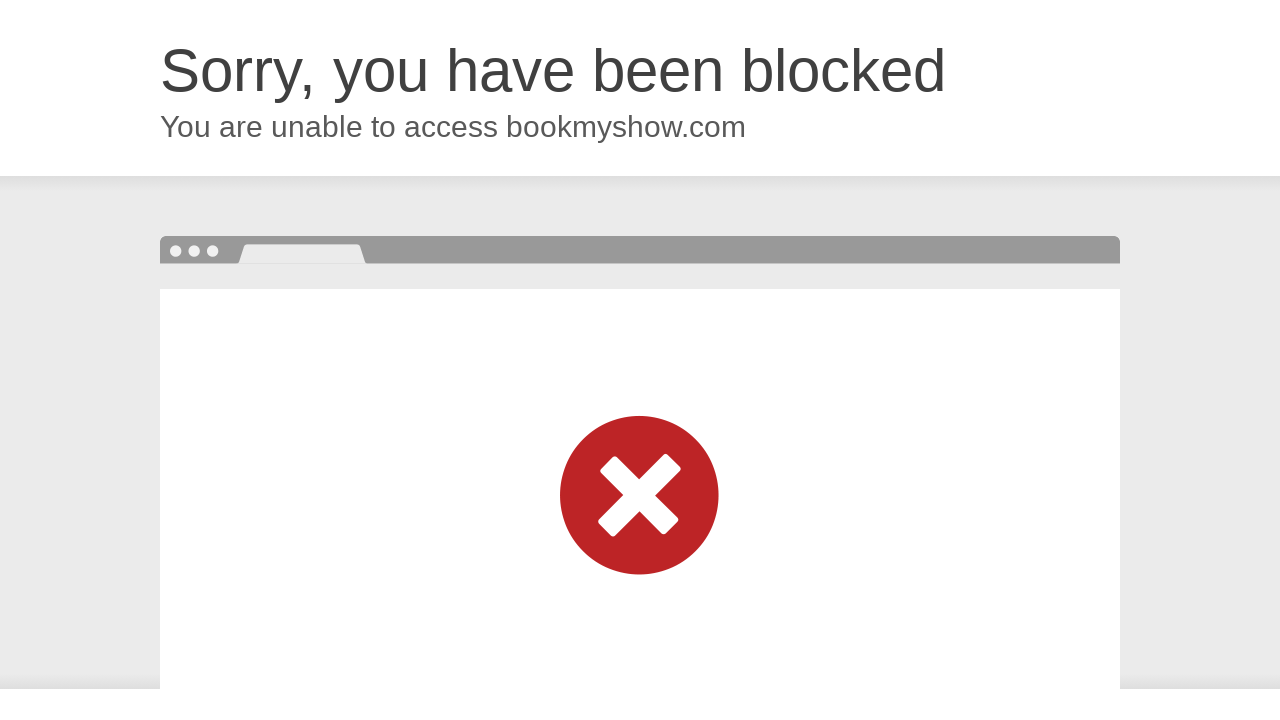

Set browser window to fullscreen mode (1920x1080)
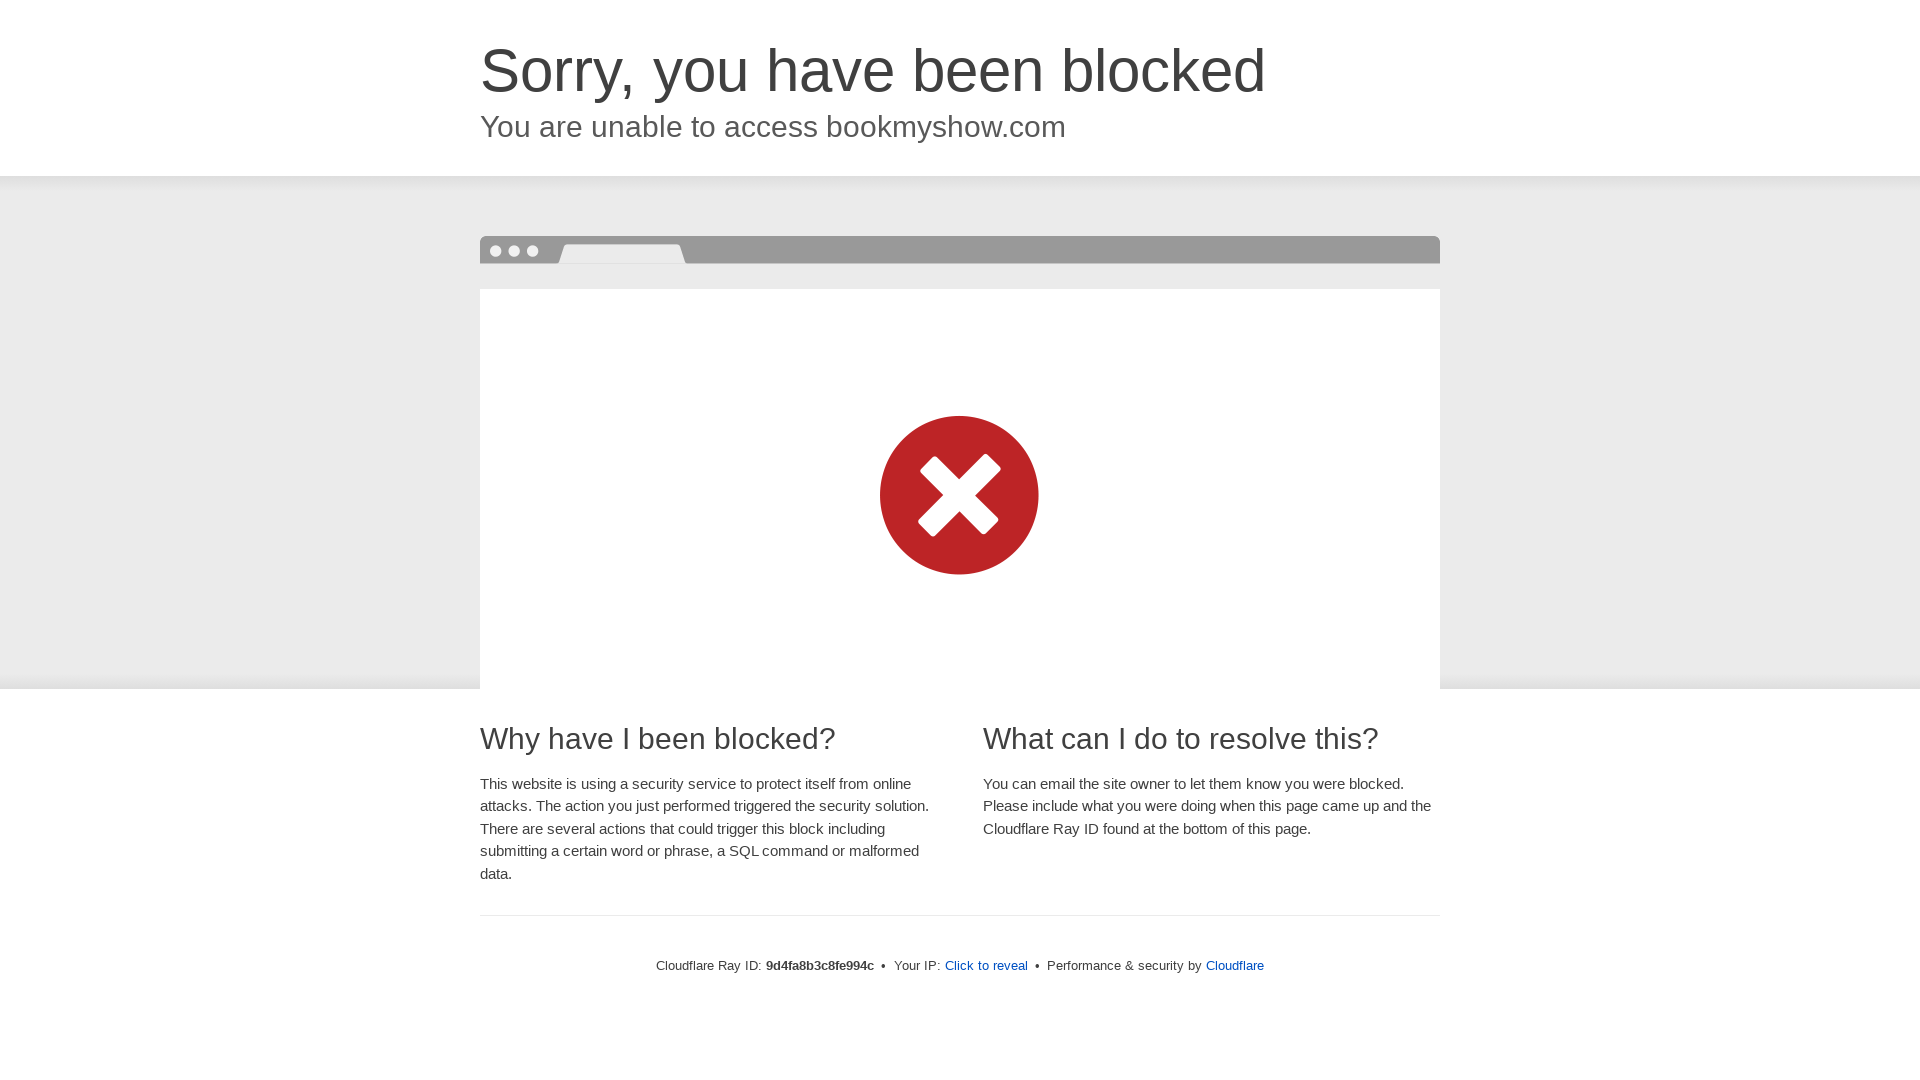

Waited for BookMyShow India homepage to load
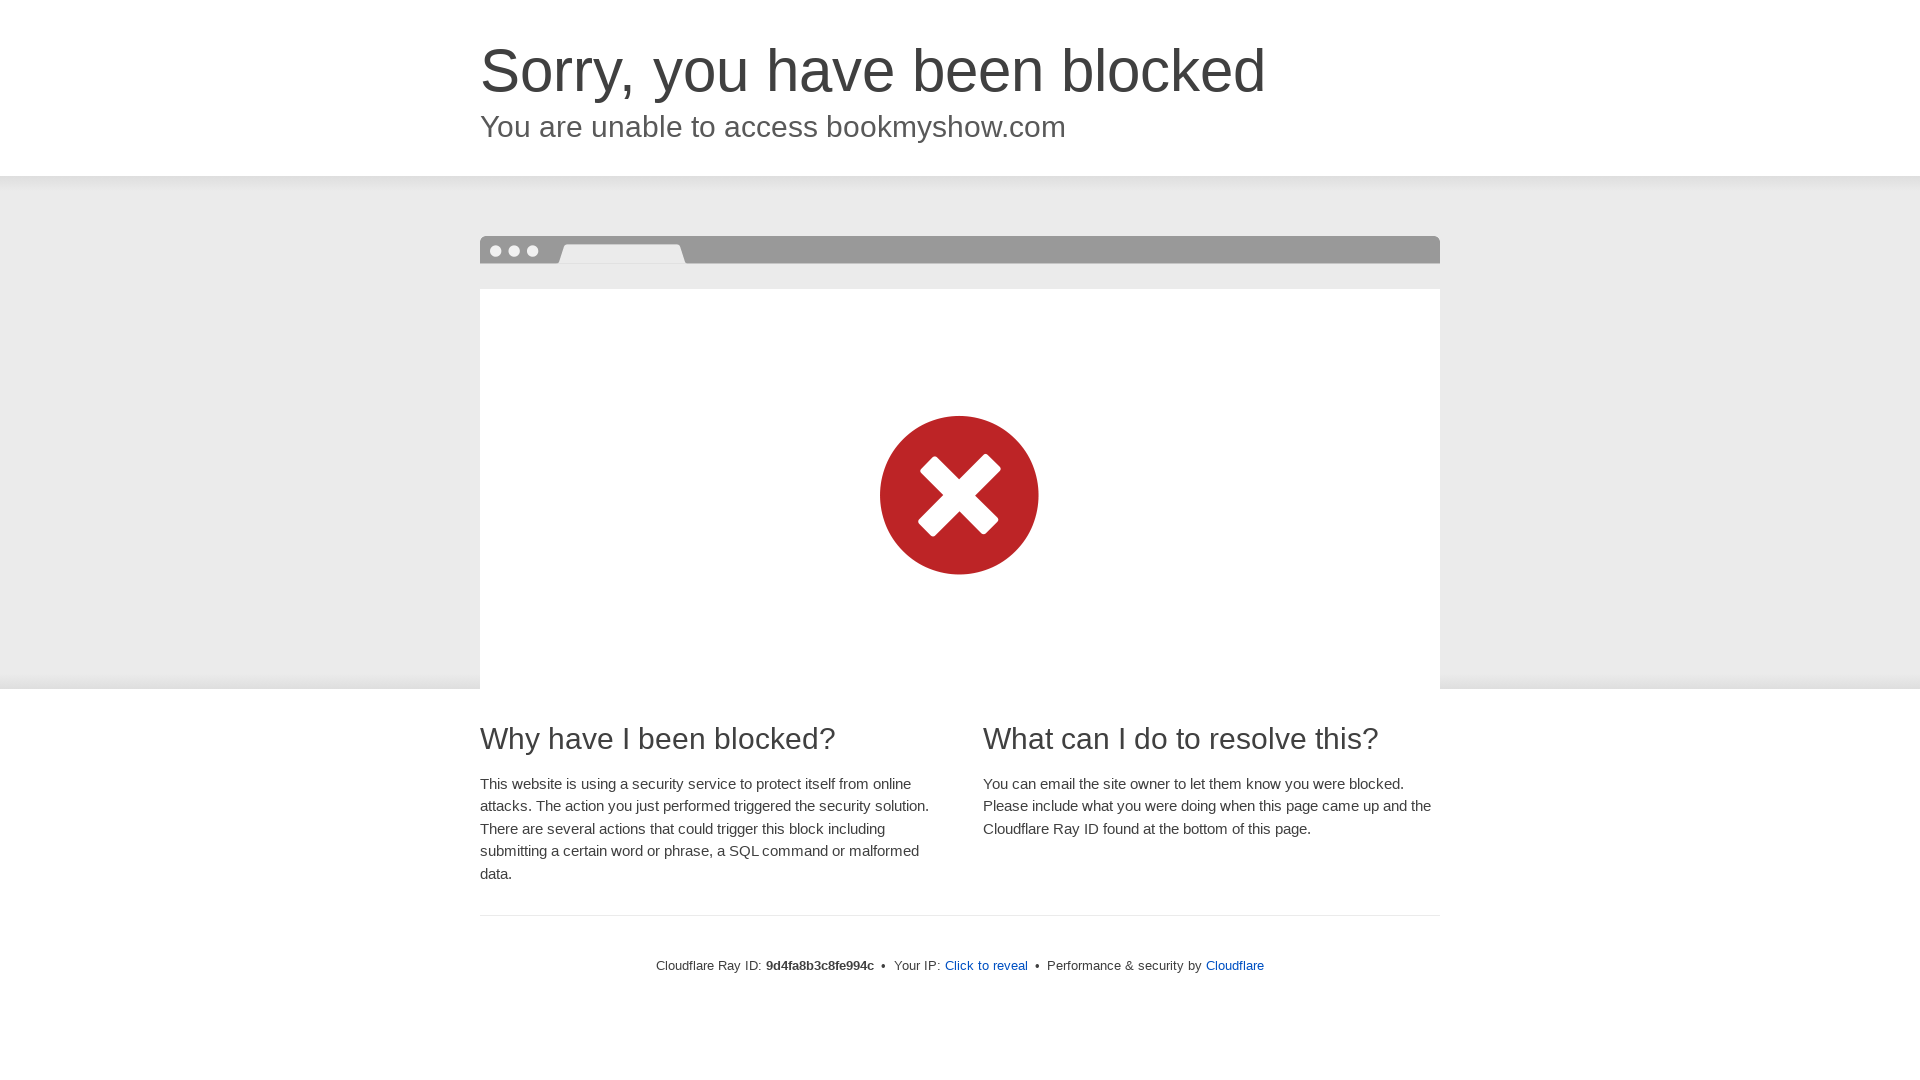

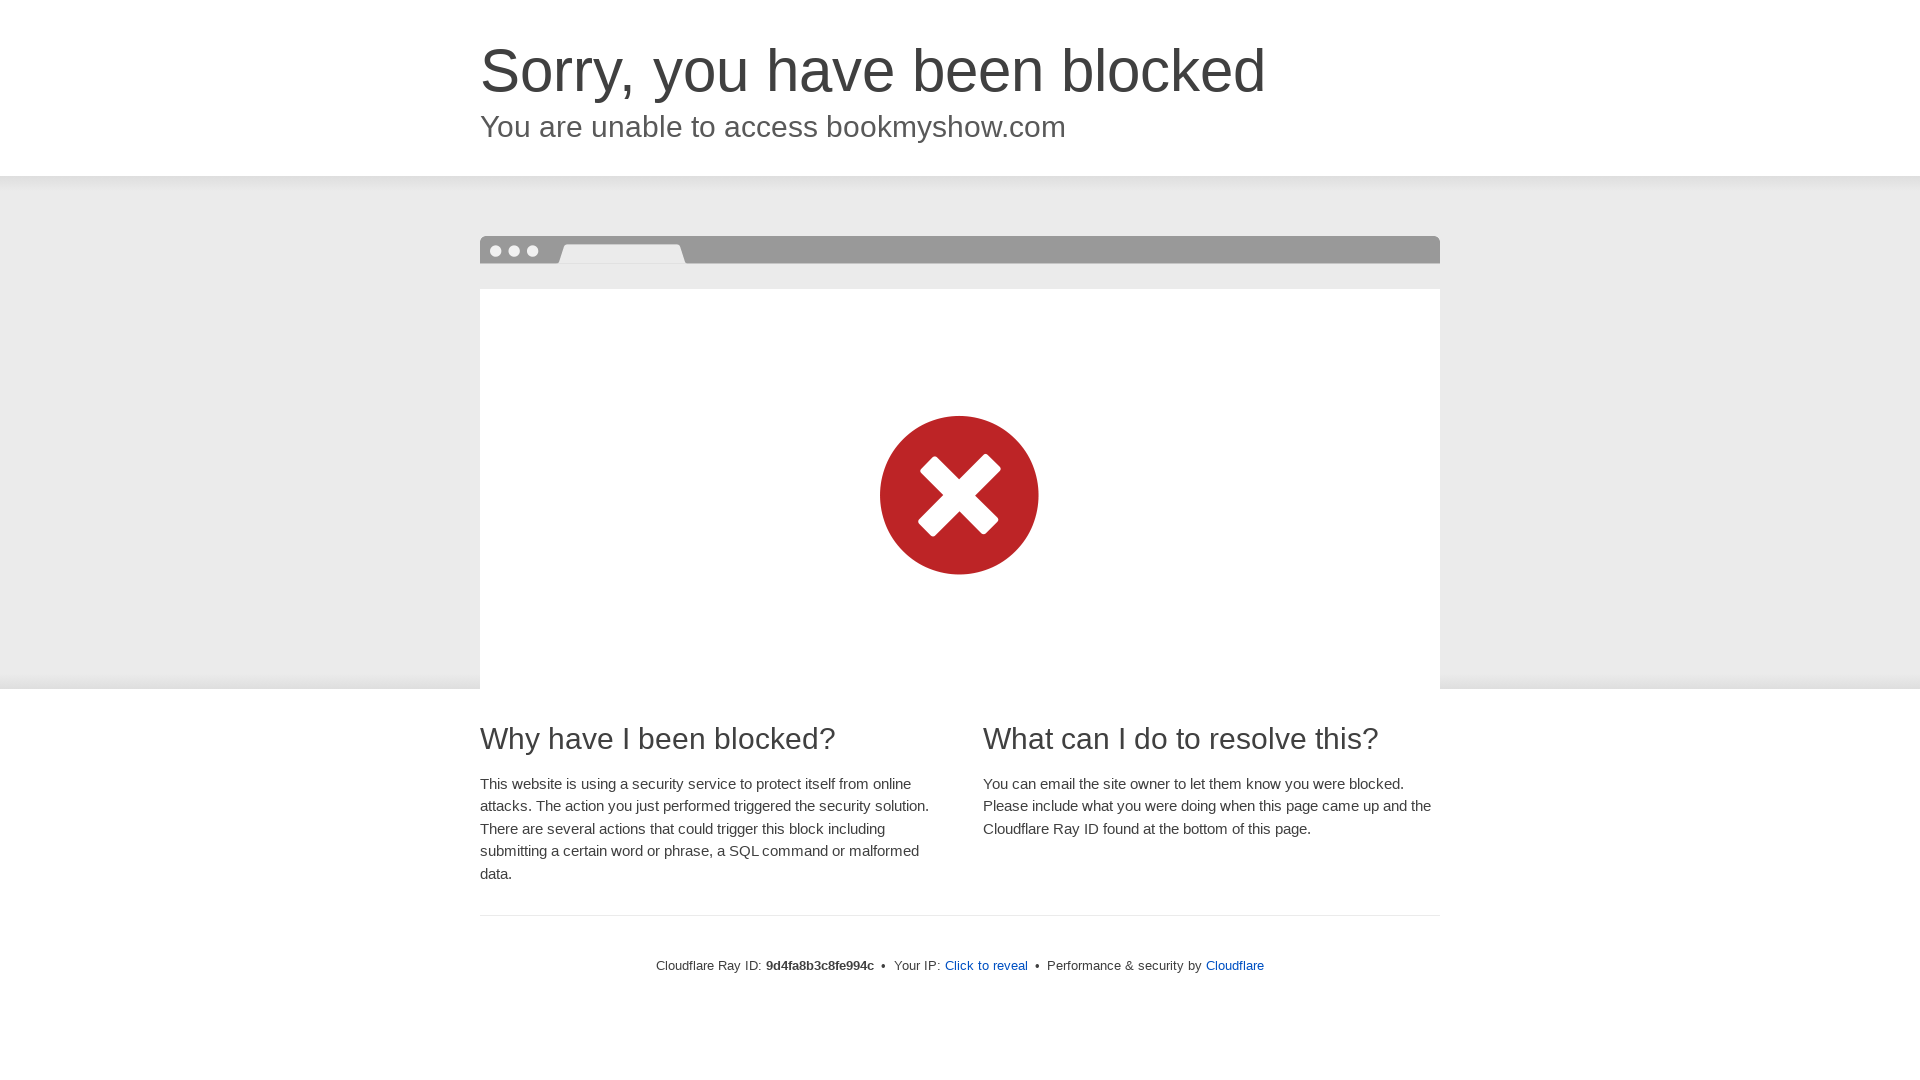